Tests link navigation by clicking a dynamically calculated link text (based on pi^e*10000), then fills out a form with personal information including first name, last name, city, and country fields.

Starting URL: http://suninjuly.github.io/find_link_text

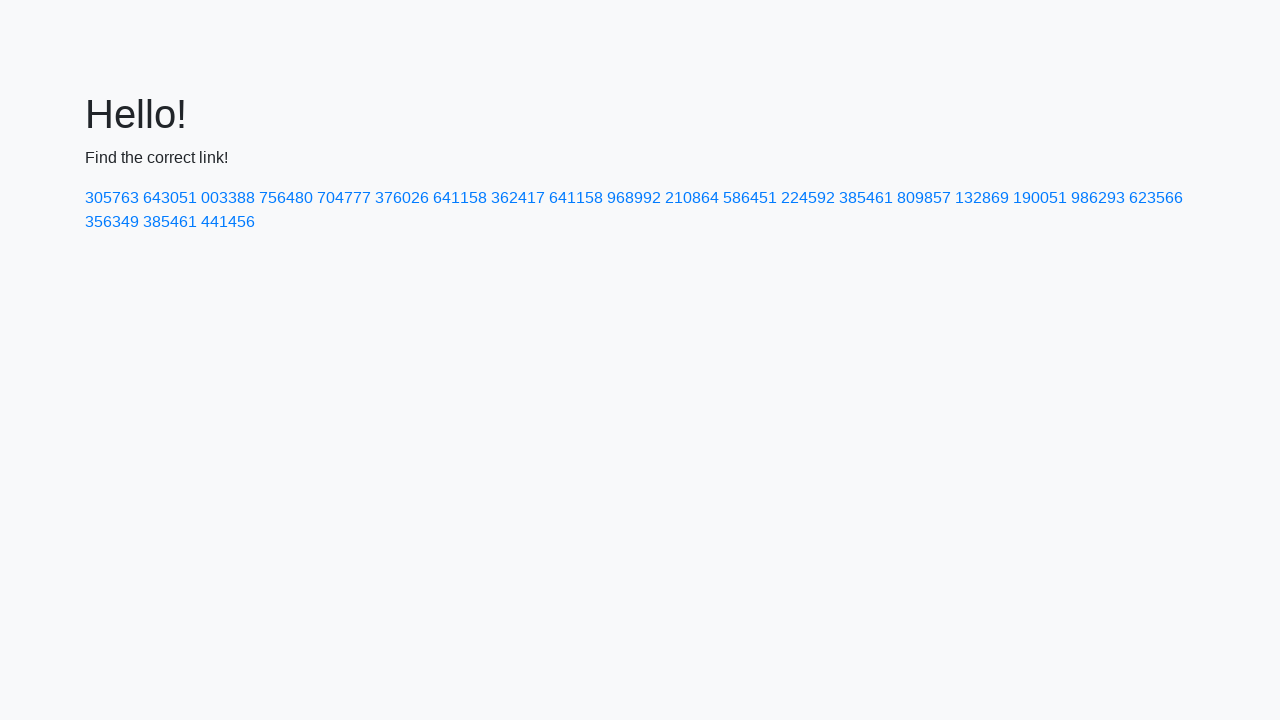

Clicked link with dynamically calculated text: 224592 at (808, 198) on text=224592
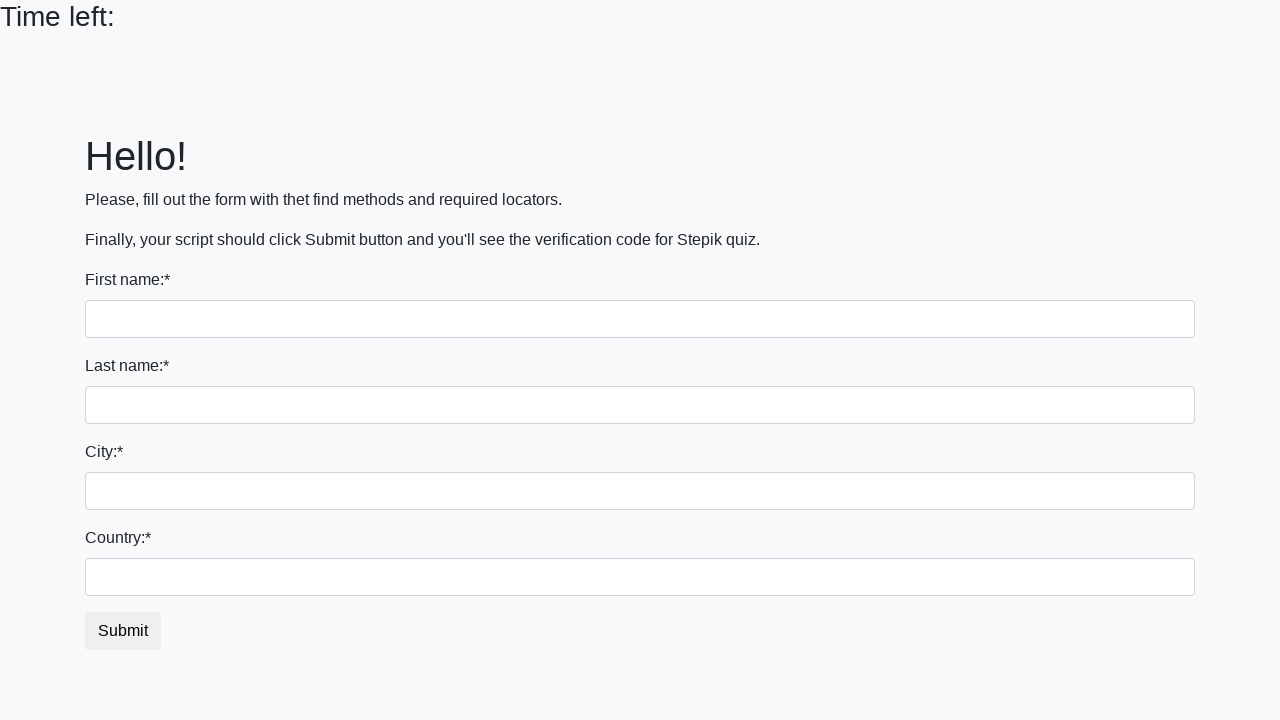

Form page loaded and input fields are visible
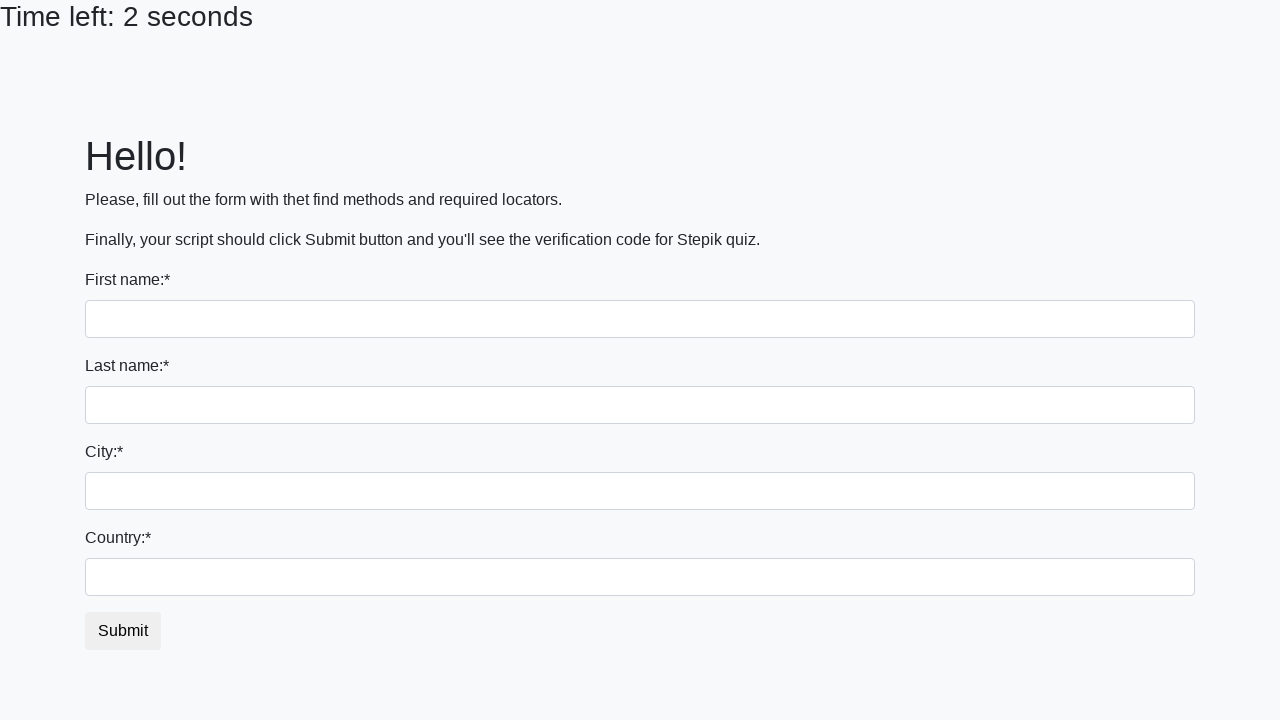

Filled first name field with 'Ivan' on input
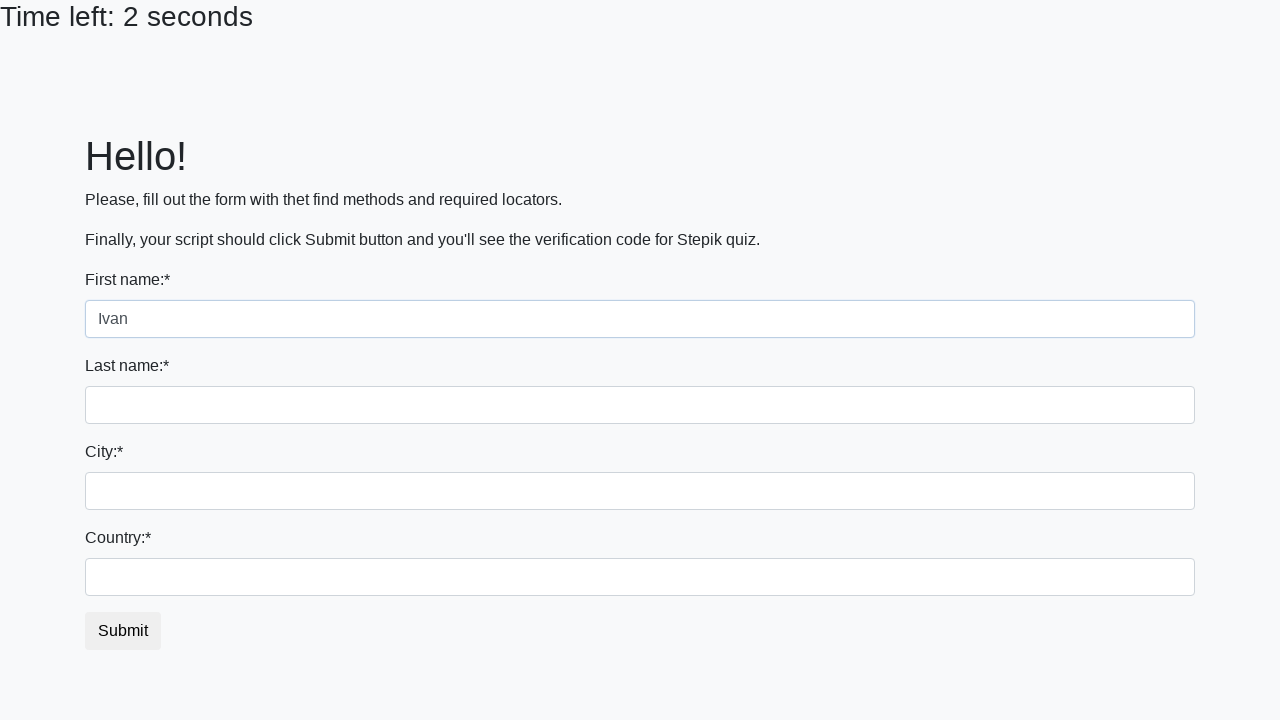

Filled last name field with 'Petrov' on input[name='last_name']
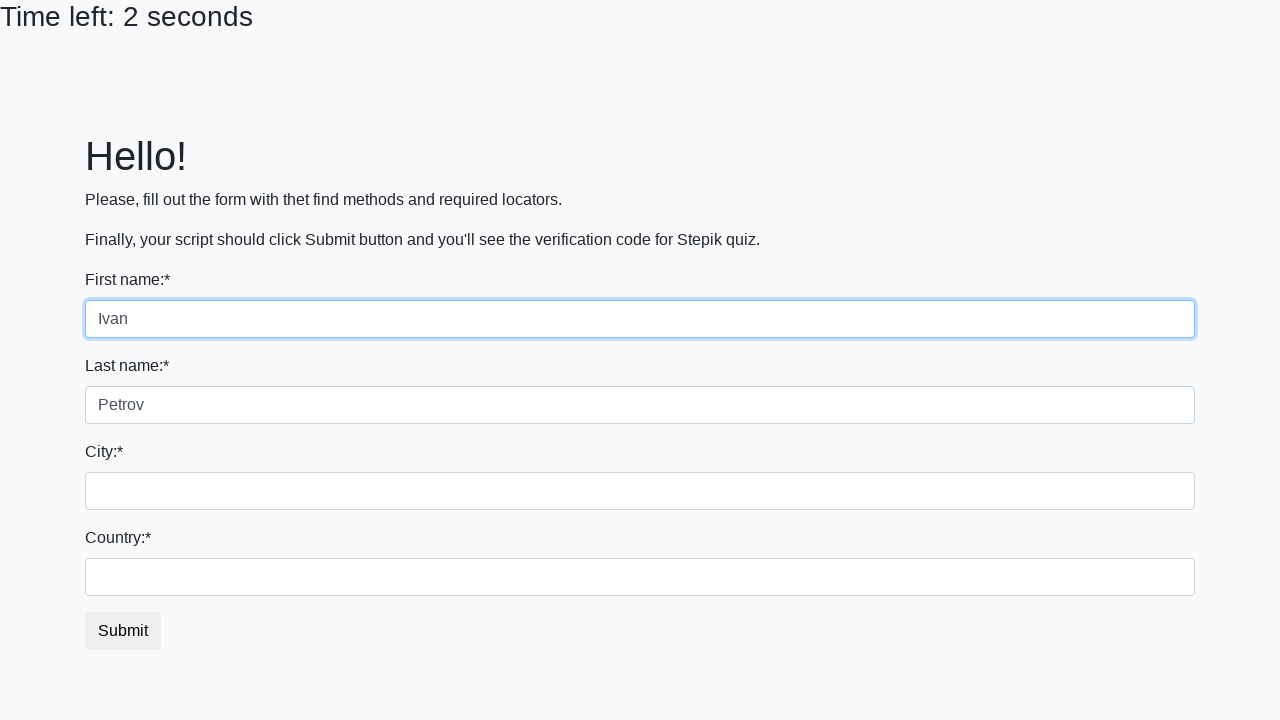

Filled city field with 'Smolensk' on .form-control.city
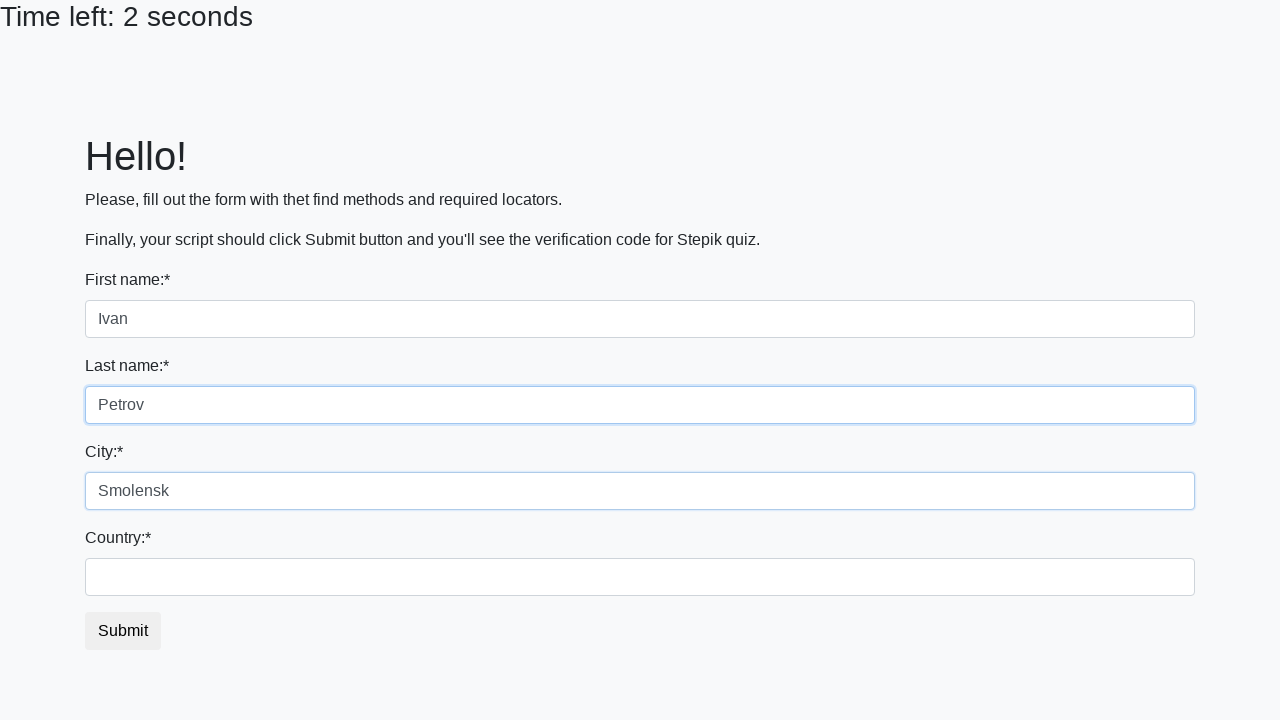

Filled country field with 'Russia' on #country
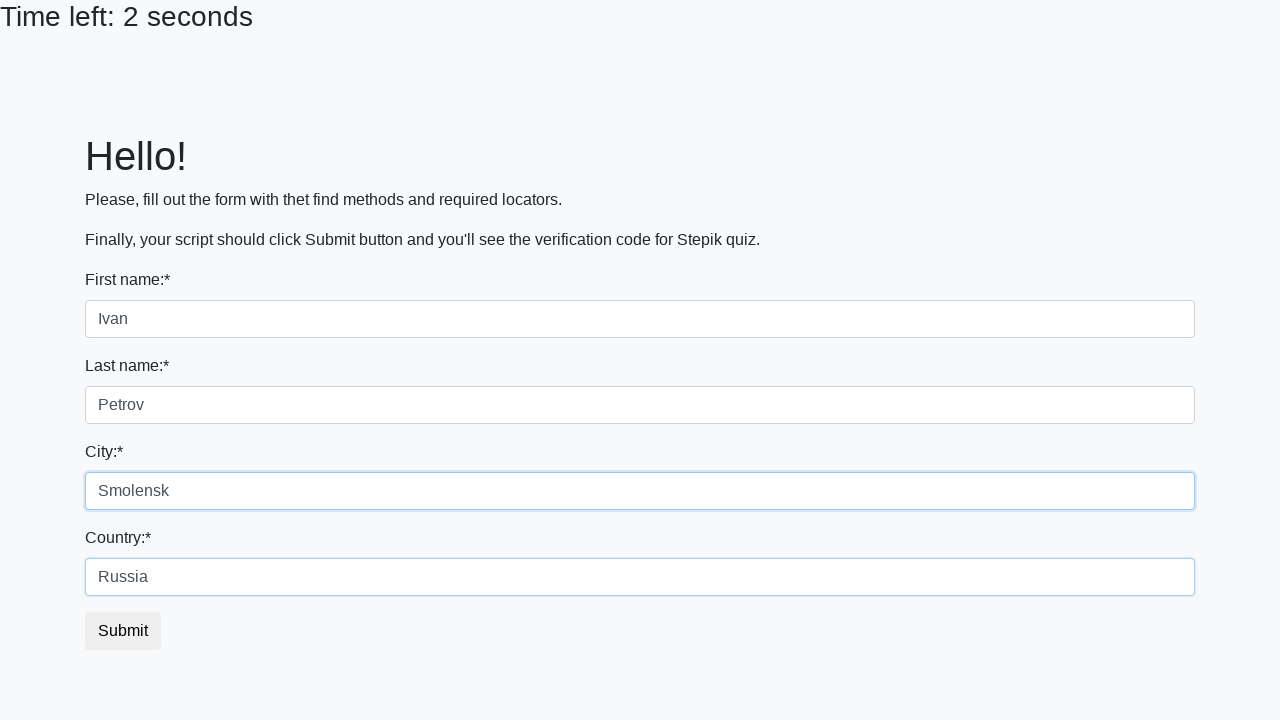

Clicked submit button to complete form submission at (123, 631) on button.btn
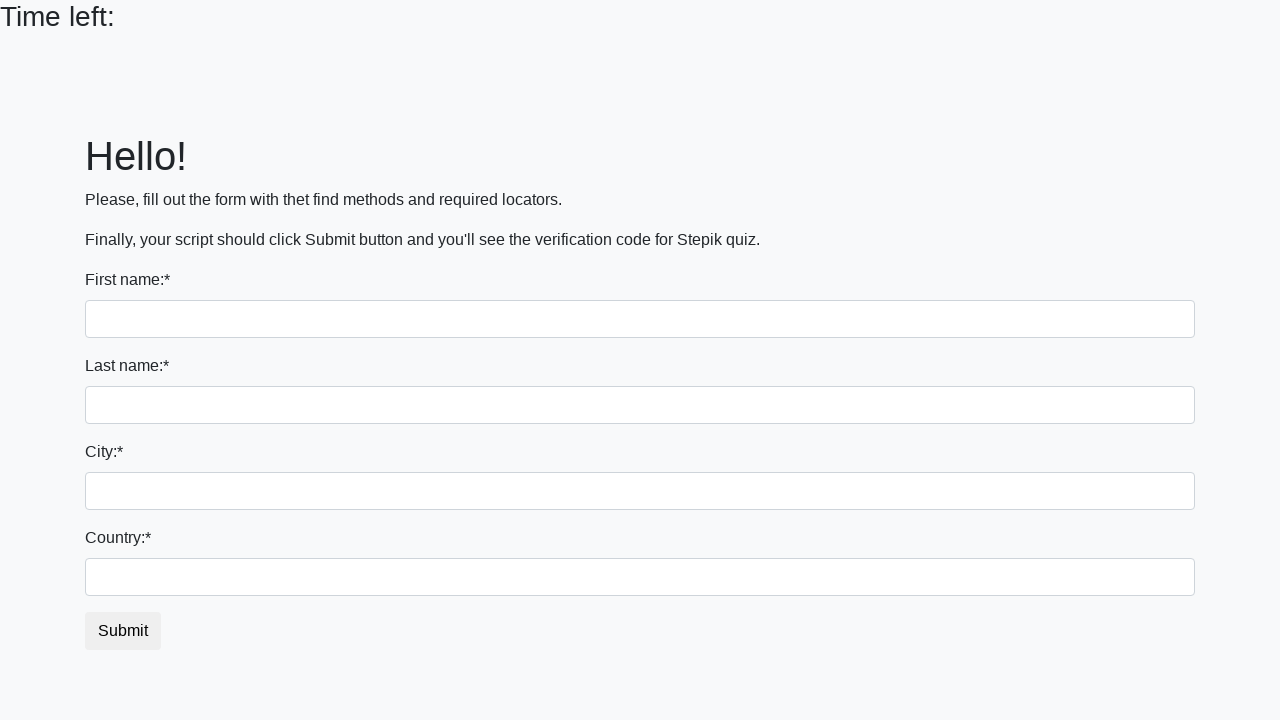

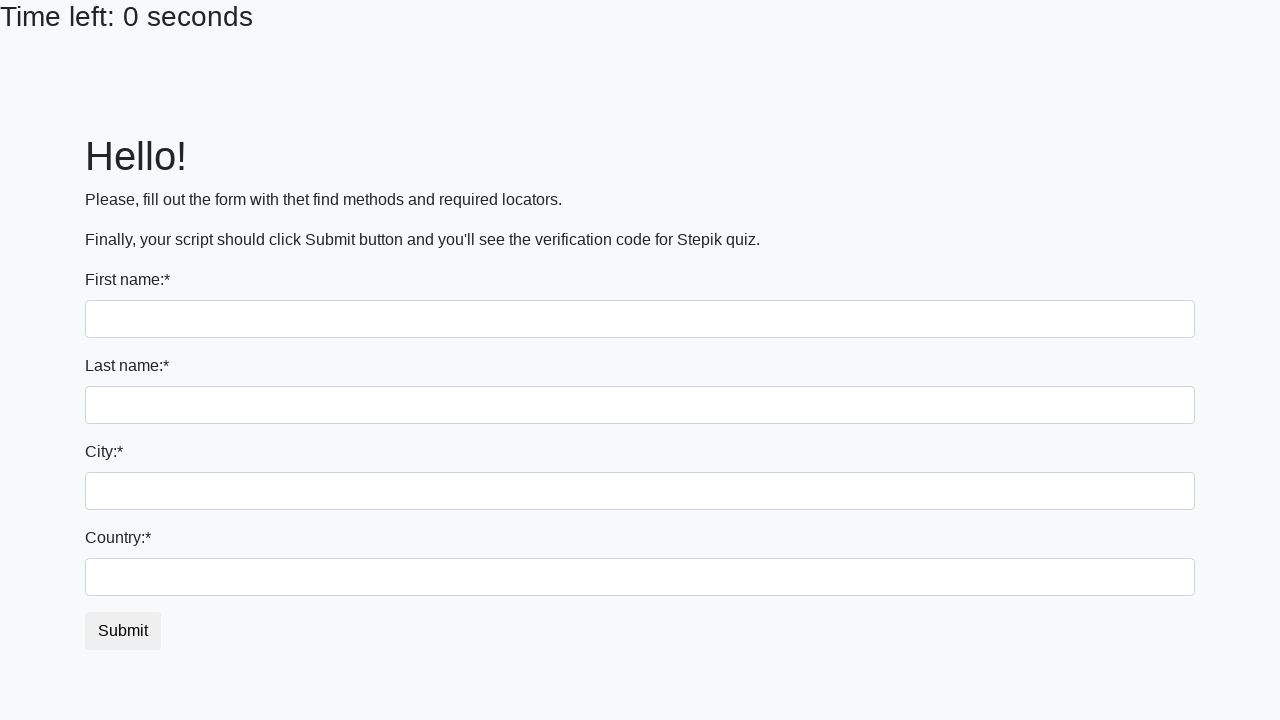